Tests the top bar menu options on the business page by verifying all menu options are visible and checking that footer contact data is displayed correctly

Starting URL: https://alan-systems.com/en/business/

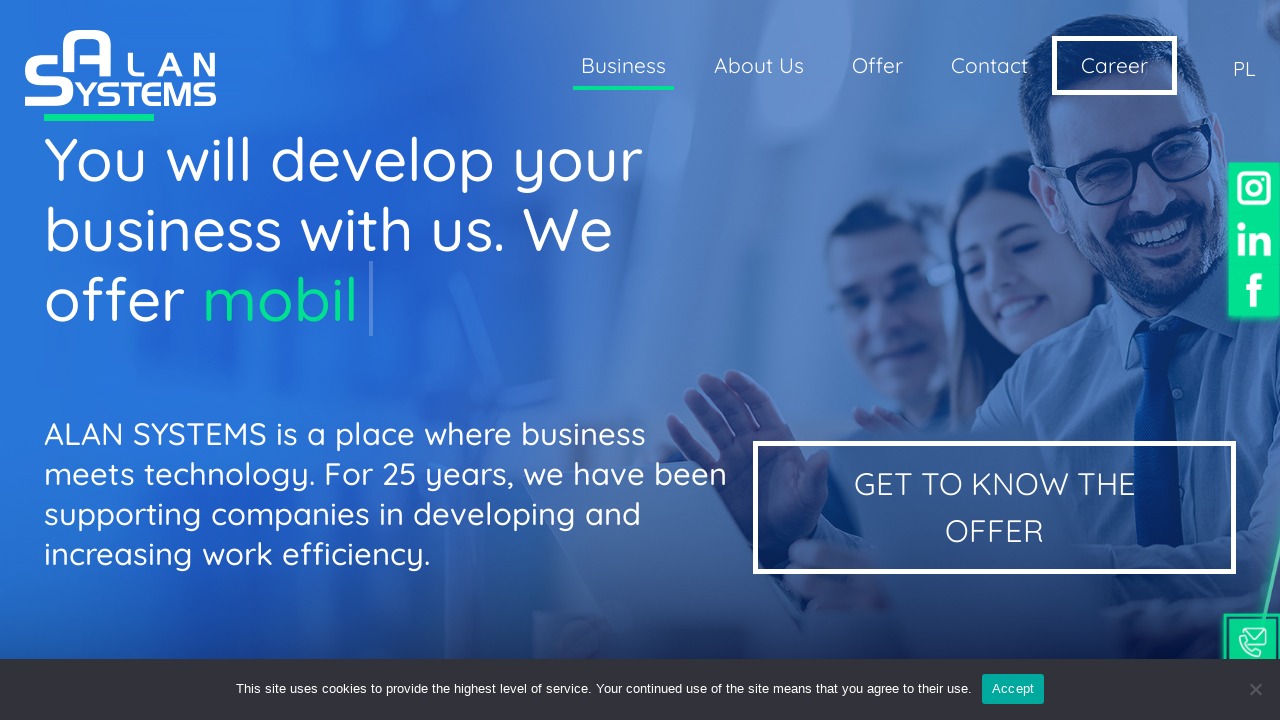

Page loaded (DOM content loaded)
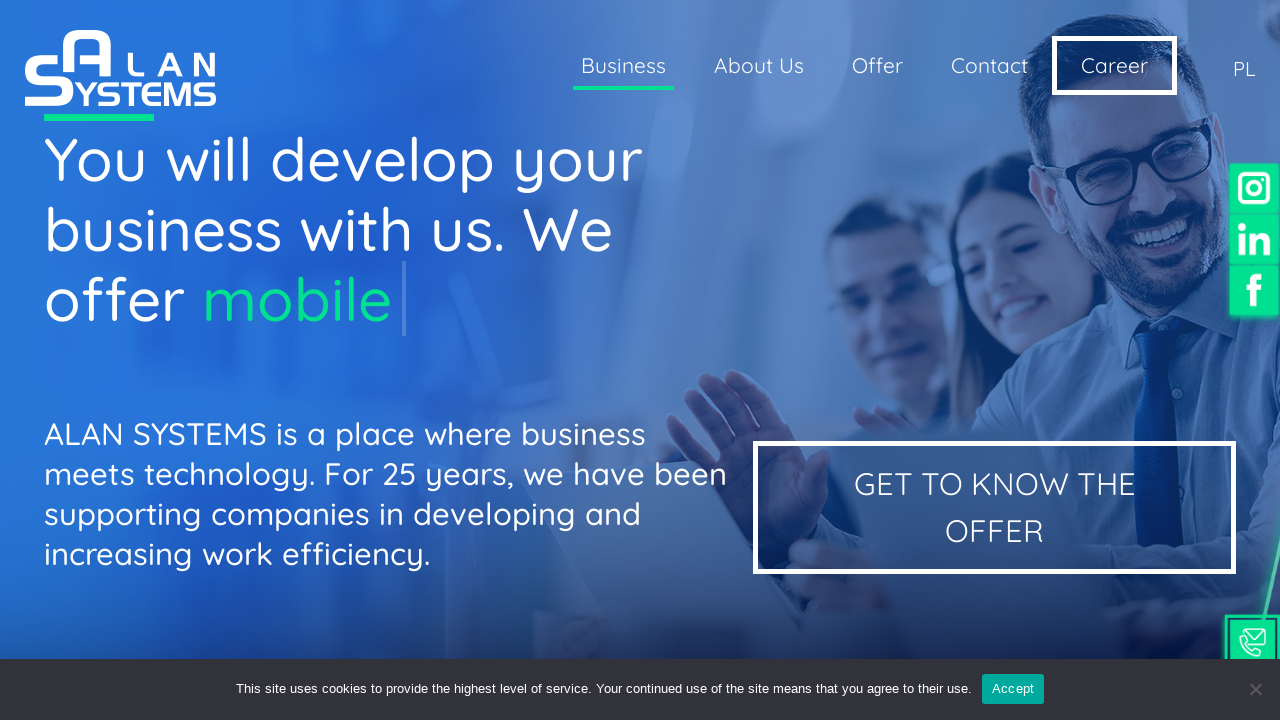

Top navigation bar is visible
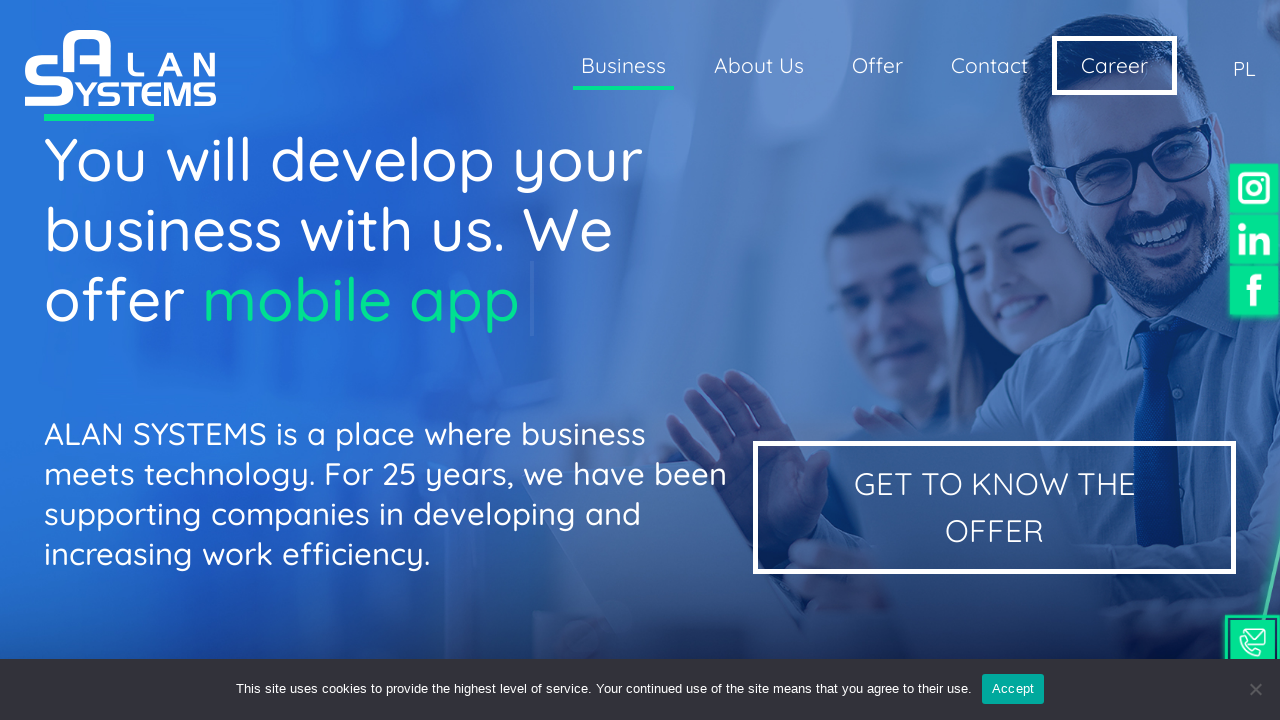

Page header is visible
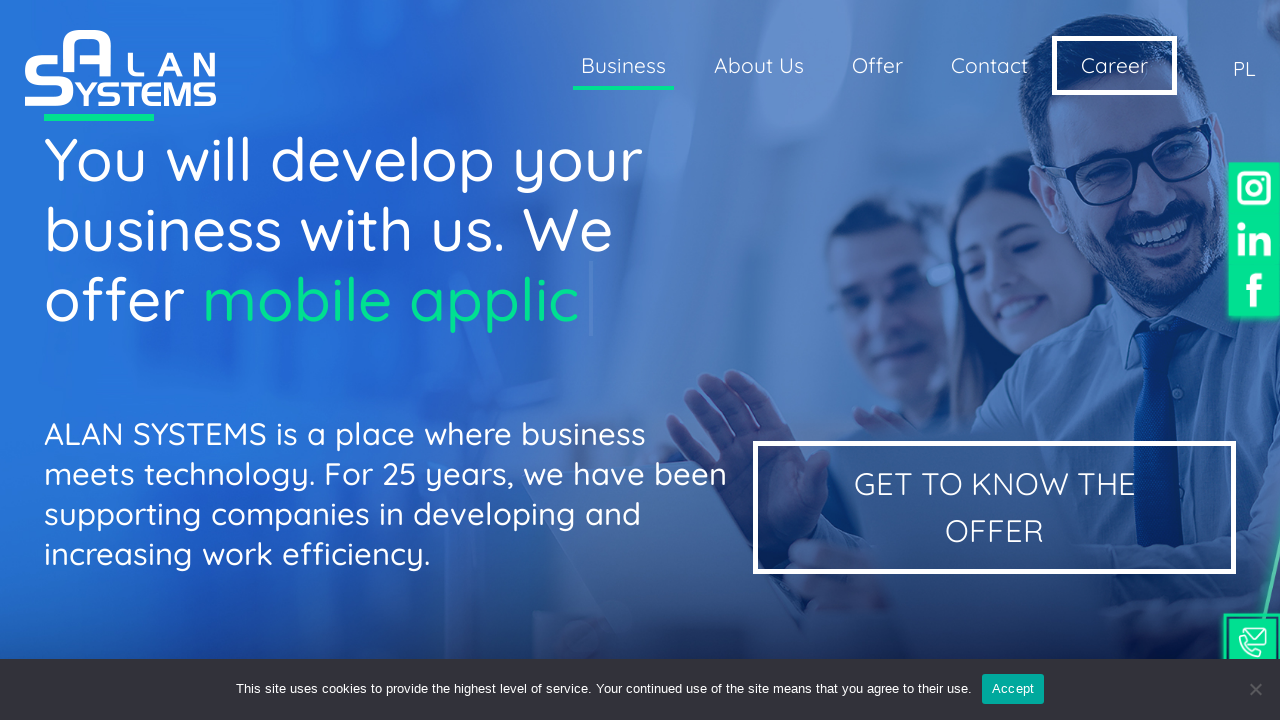

Located 13 menu items in top bar
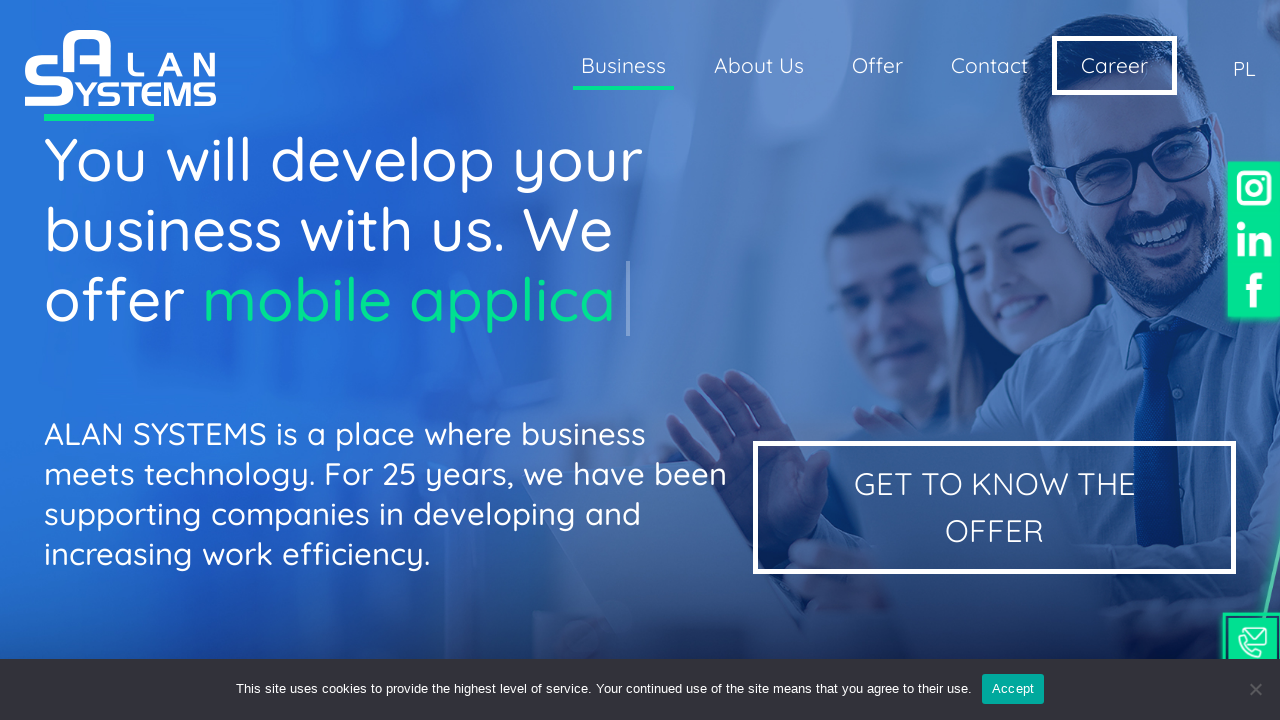

Footer is visible on the page
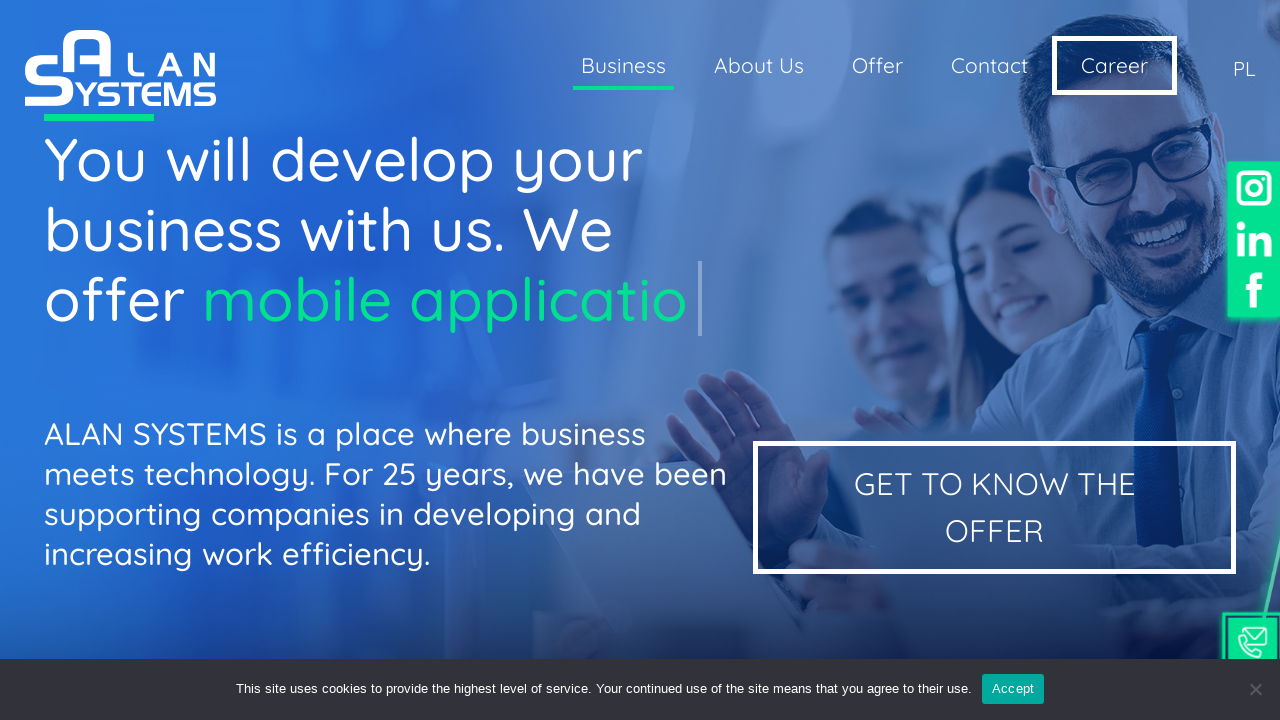

Scrolled footer into view
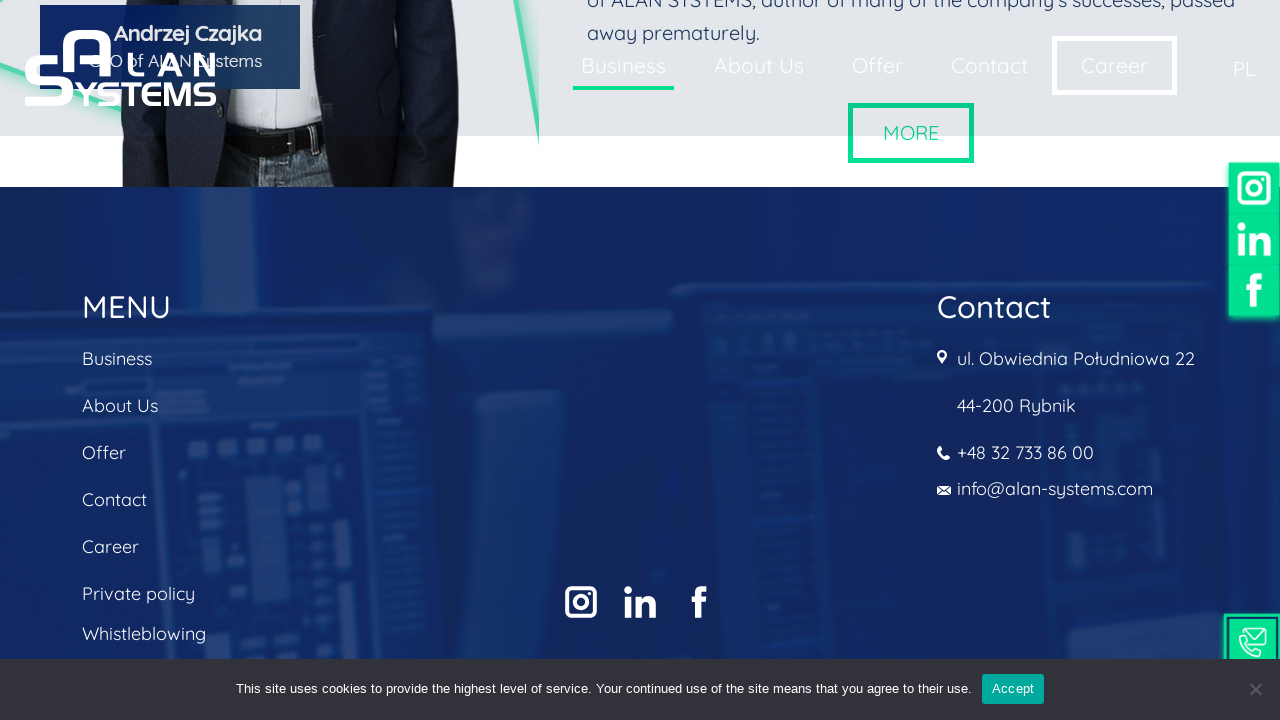

Footer contact information is available
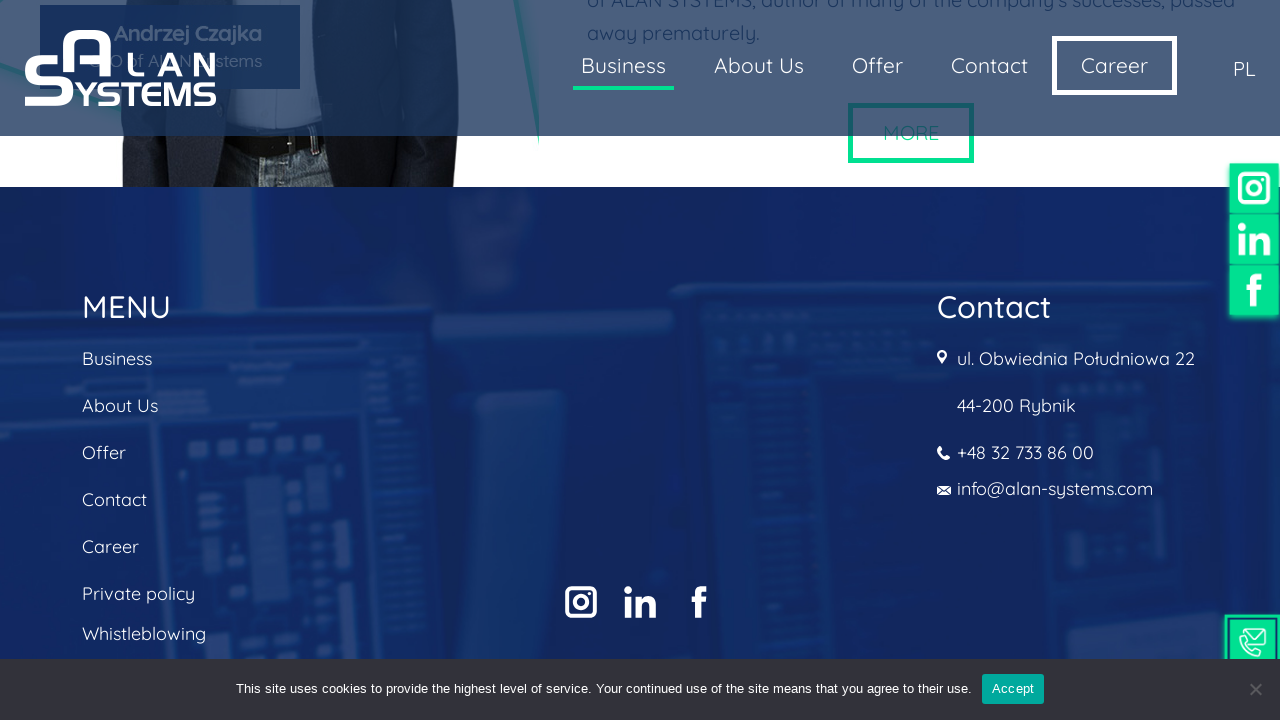

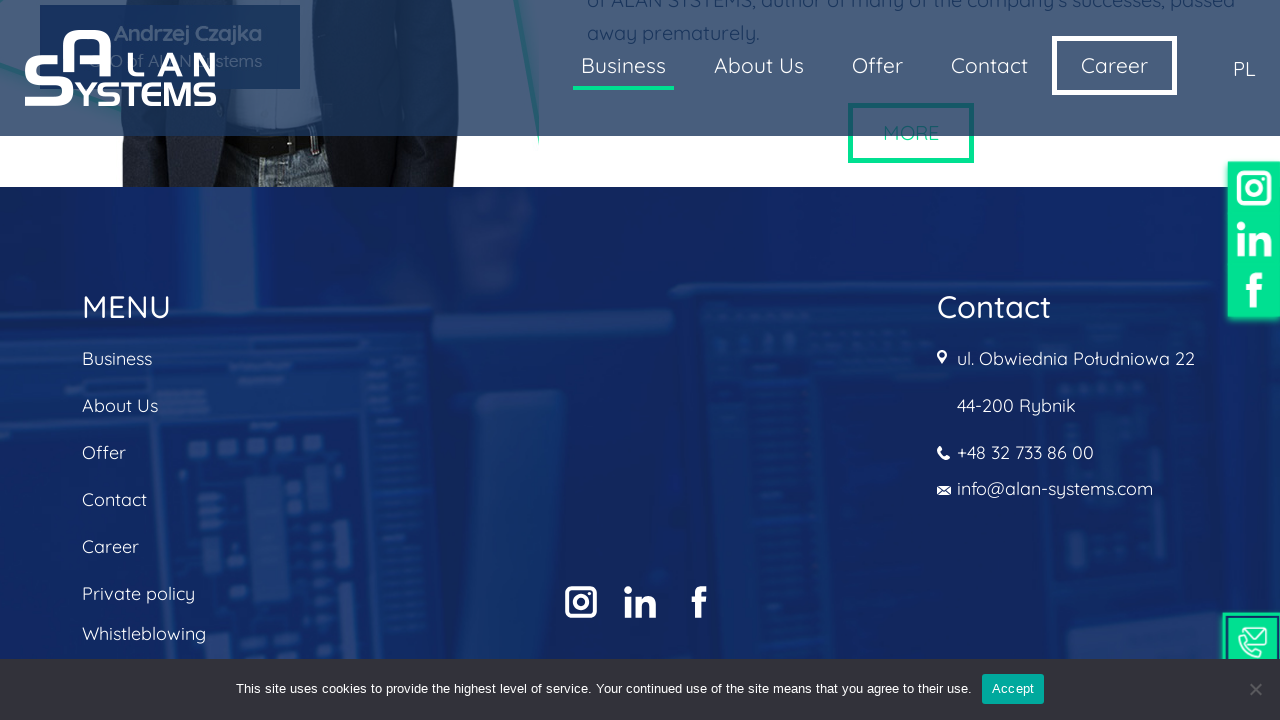